Tests clicking a button with a dynamic ID on a UI testing playground page, verifying that elements with changing IDs can be located and interacted with.

Starting URL: http://www.uitestingplayground.com/dynamicid

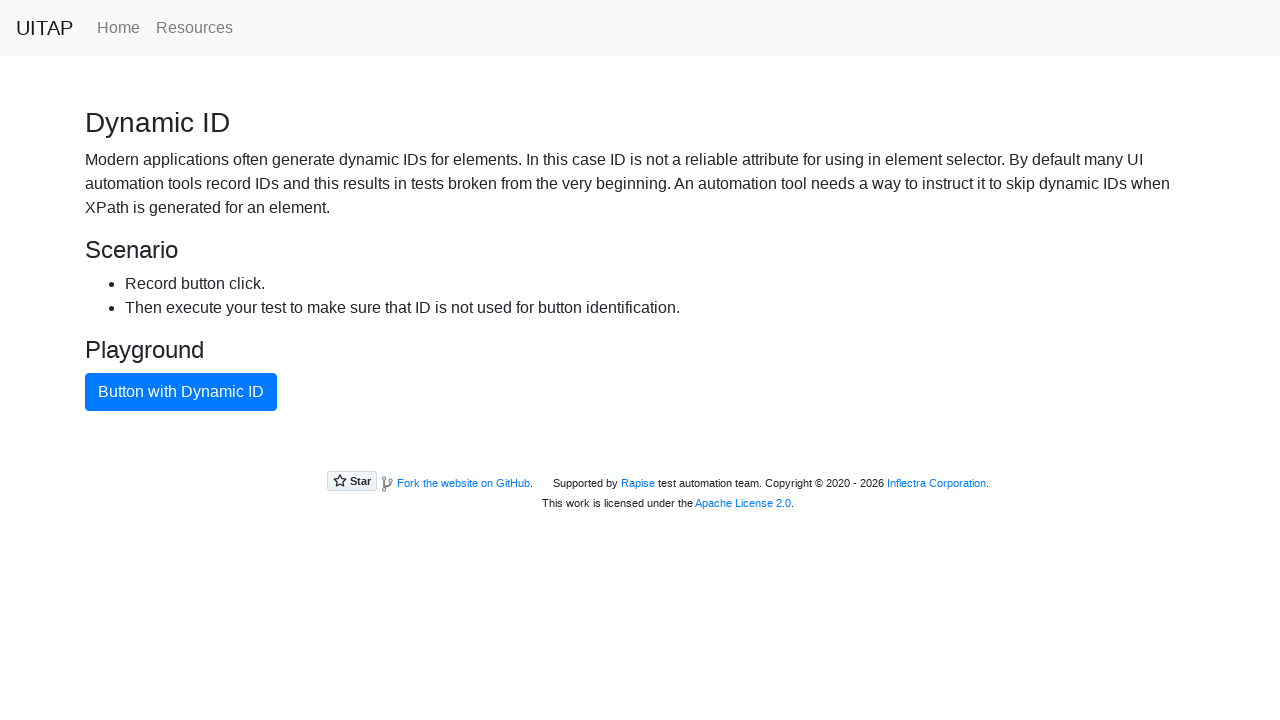

Clicked button with dynamic ID using text content at (181, 392) on text=Button with Dynamic ID
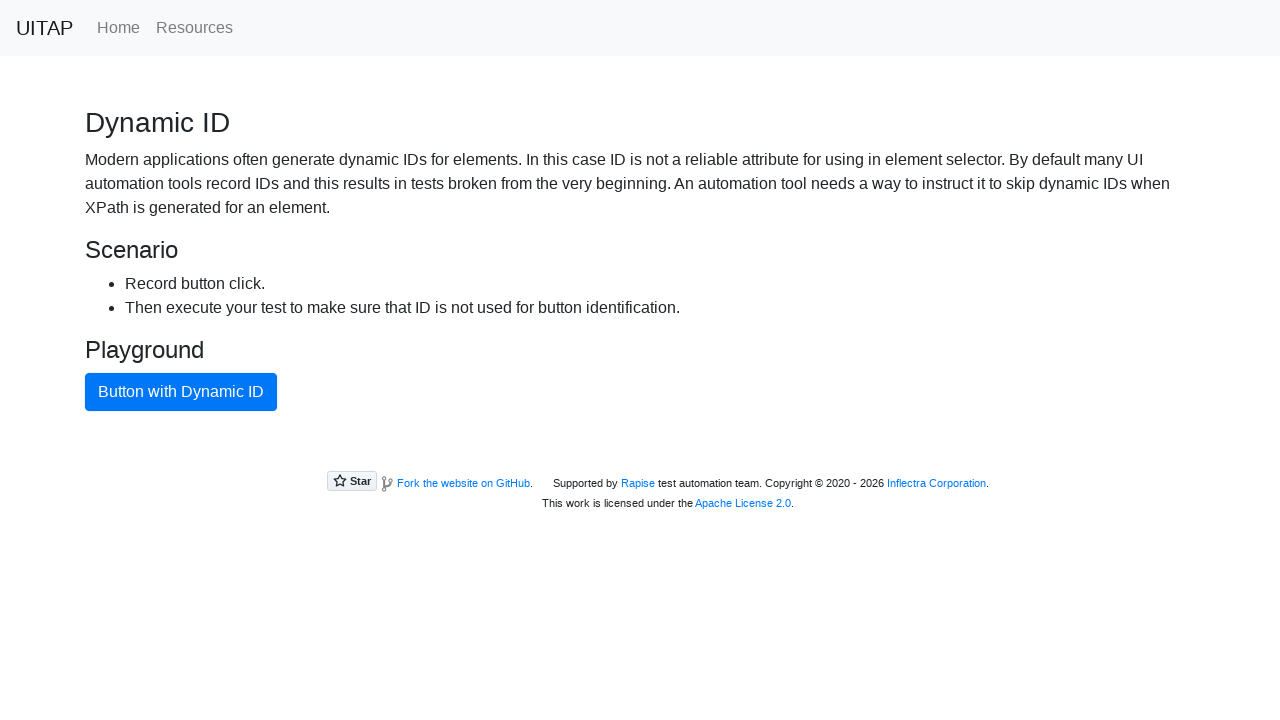

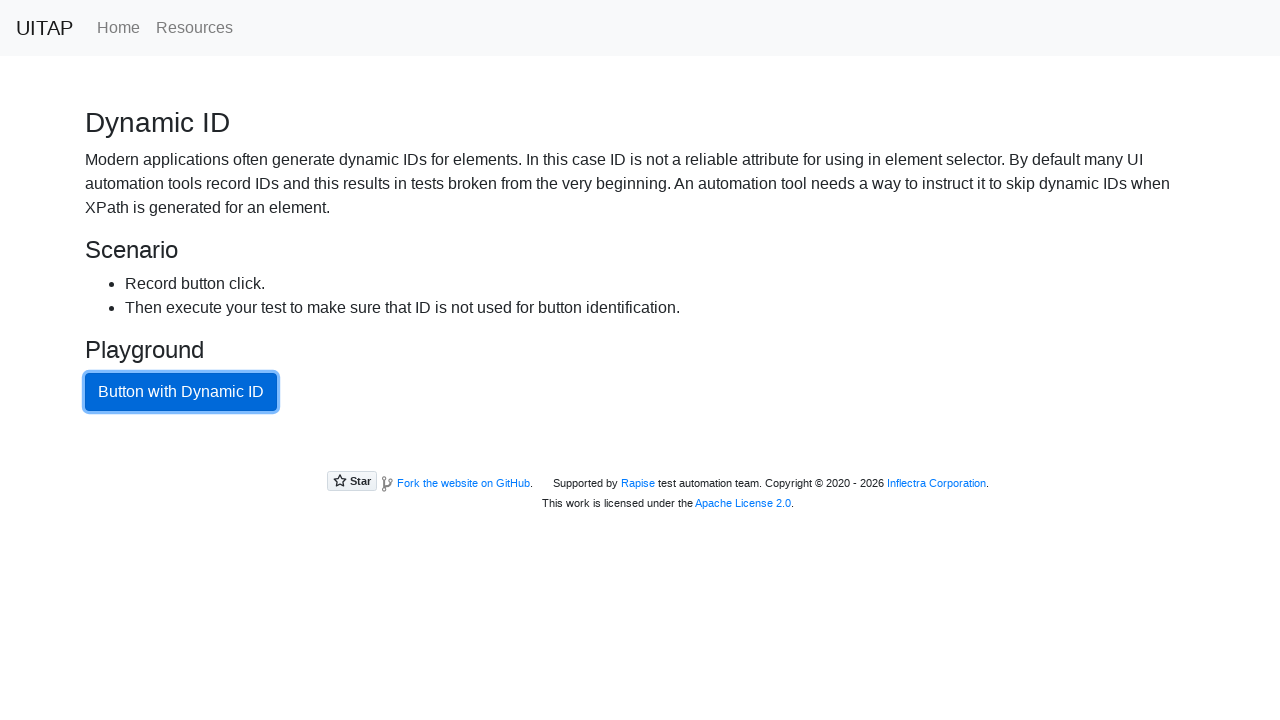